Tests dynamic checkbox control by toggling it on and off to verify its selection state

Starting URL: https://v1.training-support.net/selenium/dynamic-controls

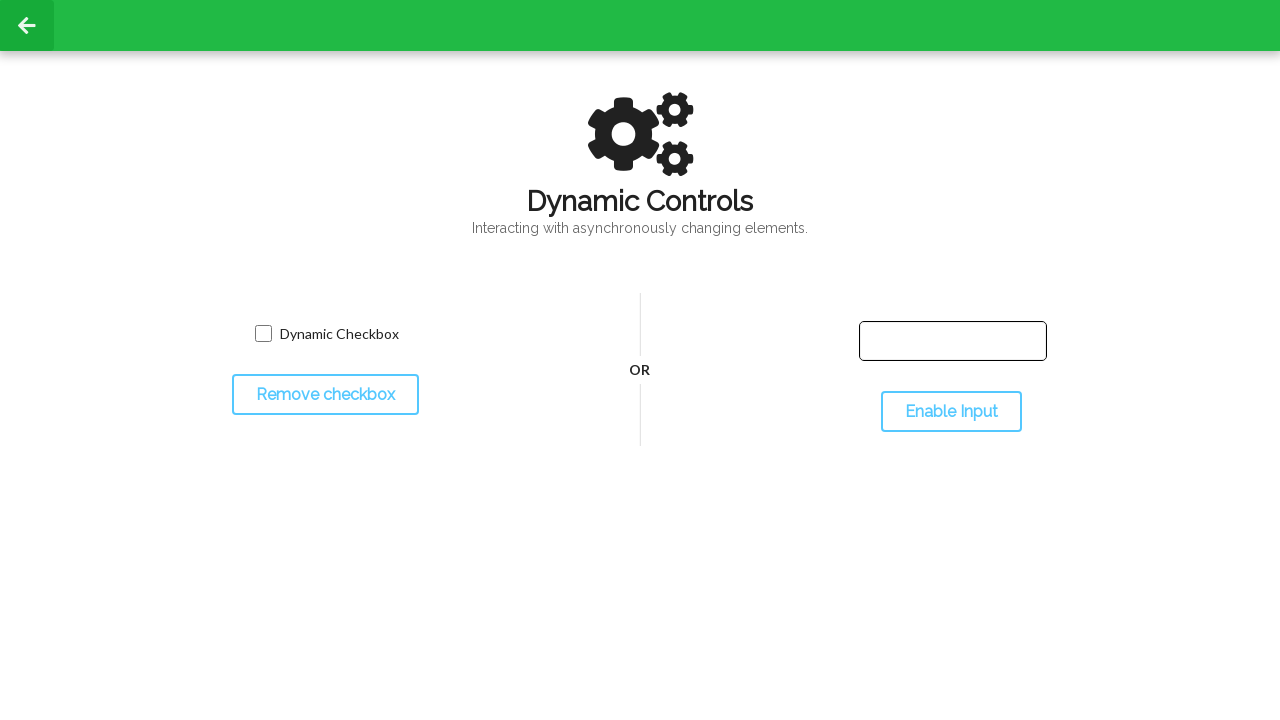

Clicked checkbox to select it at (263, 334) on input[name='toggled']
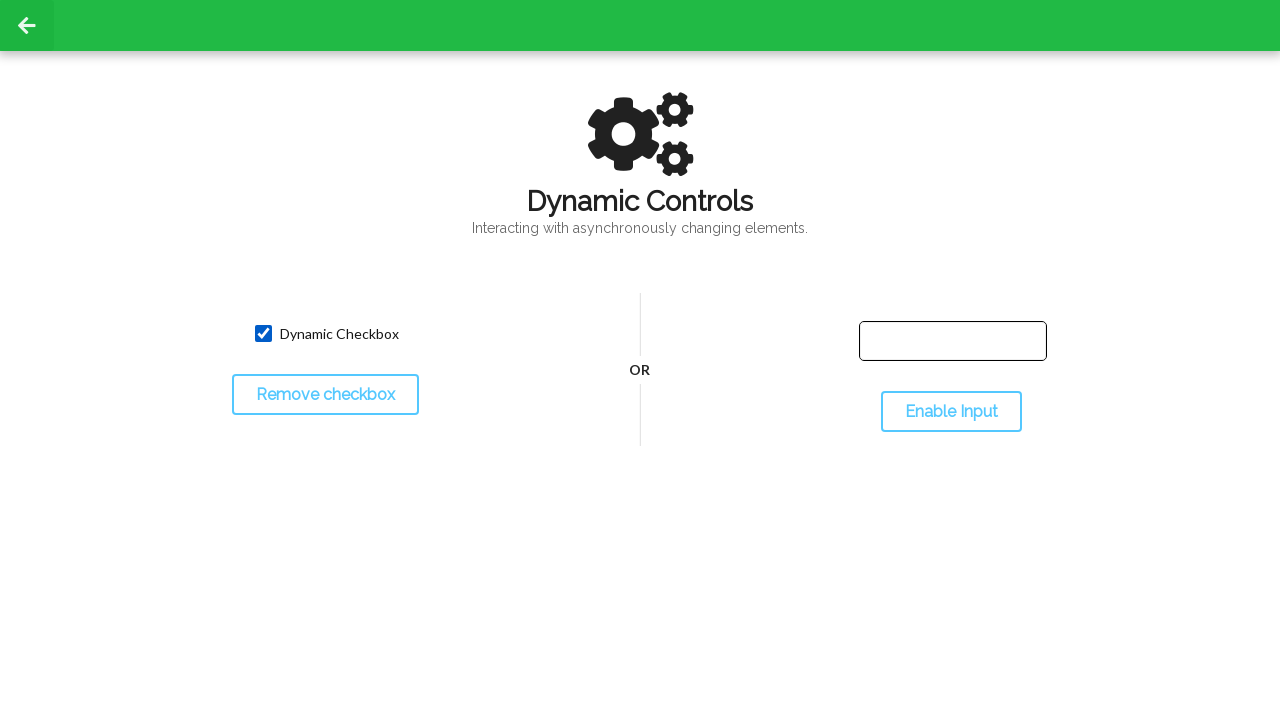

Clicked checkbox again to deselect it at (263, 334) on input[name='toggled']
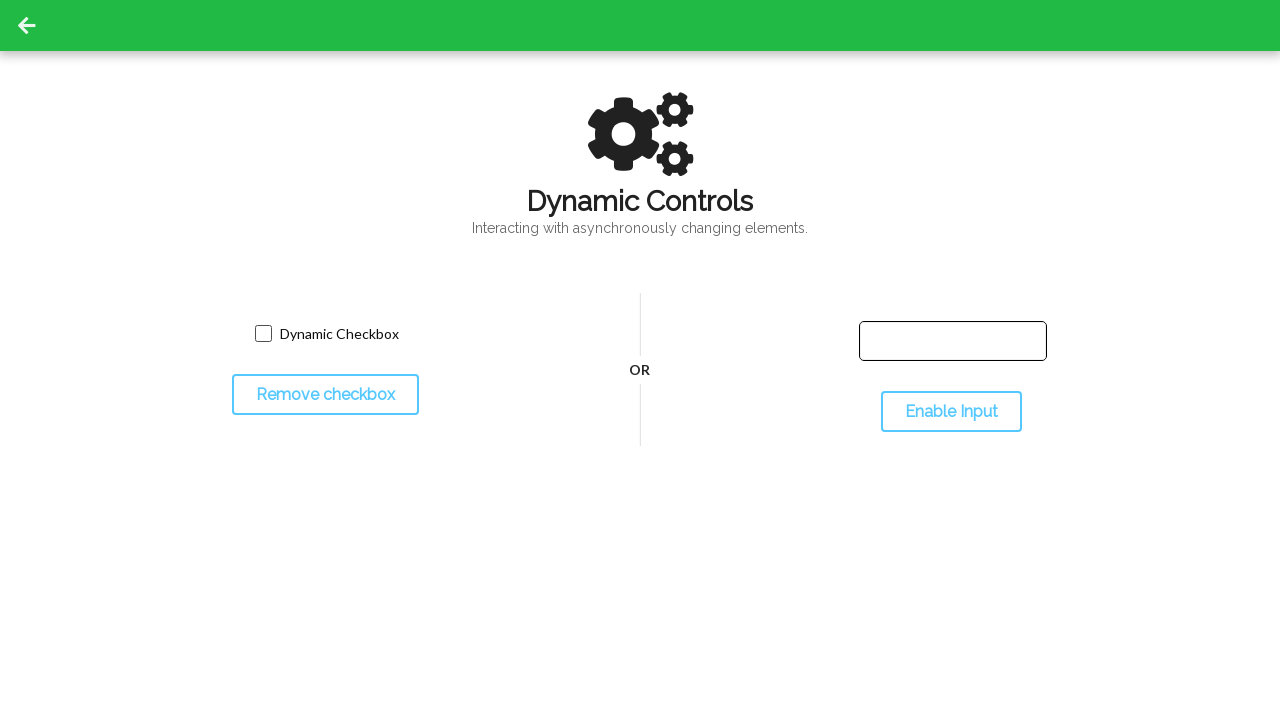

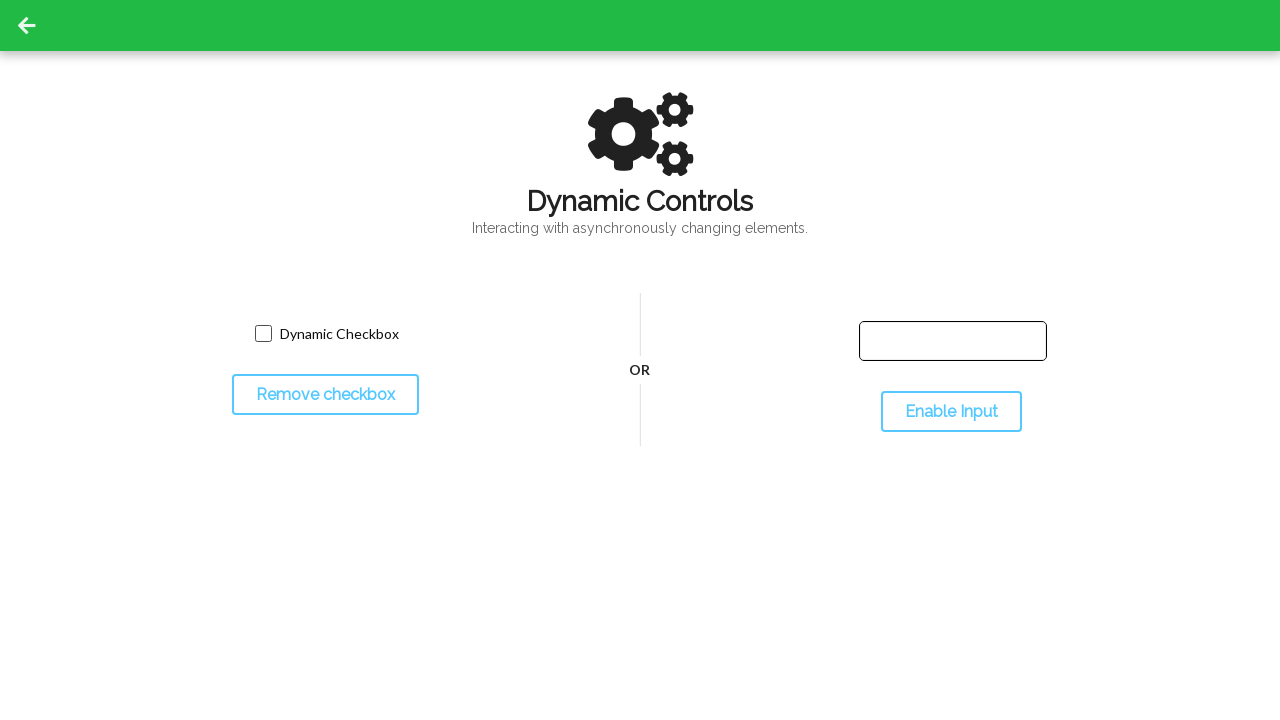